Clicks on the SIGN UP link on the SurveyMonkey homepage

Starting URL: https://www.surveymonkey.com/

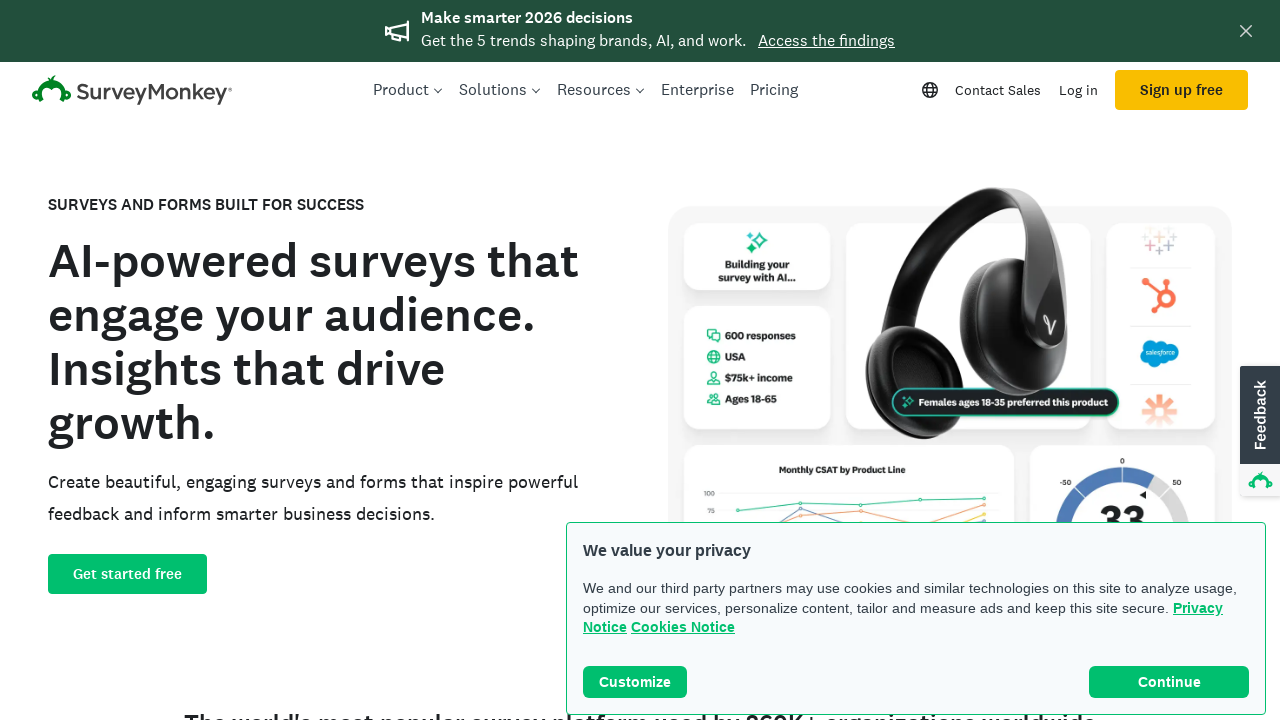

Navigated to SurveyMonkey homepage
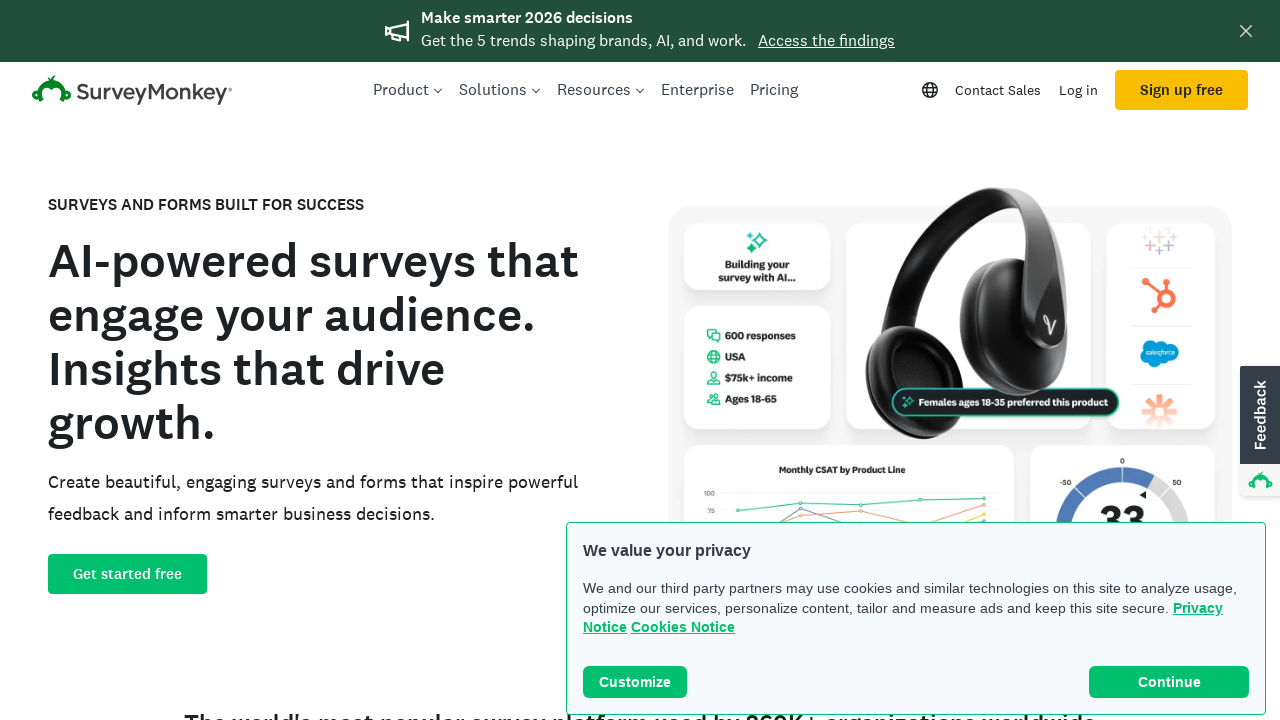

Clicked on the SIGN UP link at (1182, 90) on text=SIGN UP
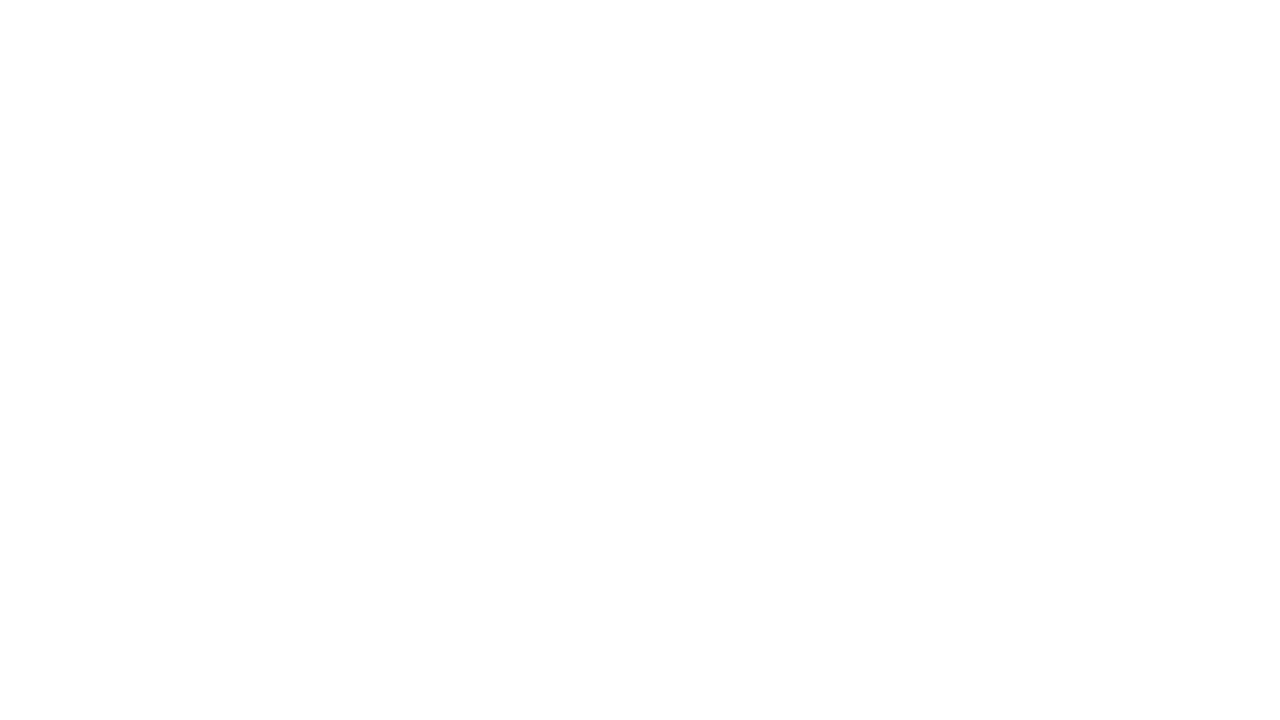

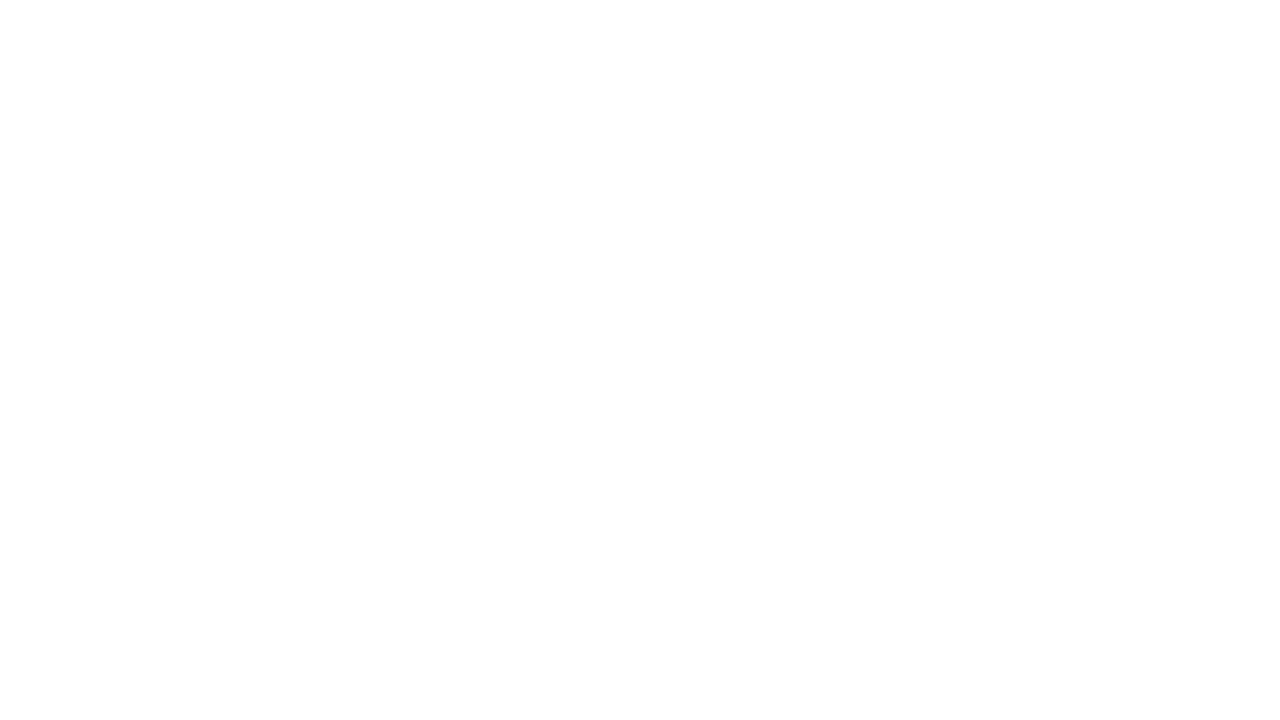